Tests checkbox selection, radio button selection, and visibility toggling of a textbox on an automation practice page

Starting URL: https://rahulshettyacademy.com/AutomationPractice/

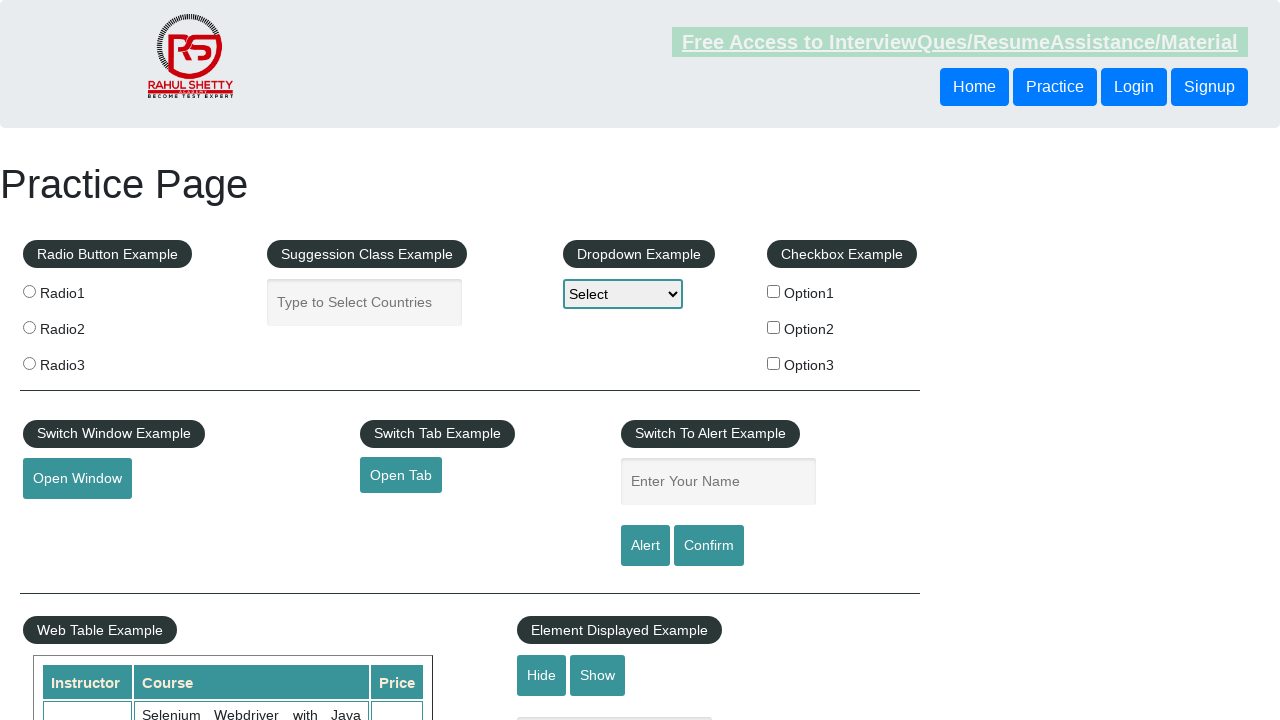

Clicked checkbox with value 'option2' at (774, 327) on input[type='checkbox'][value='option2']
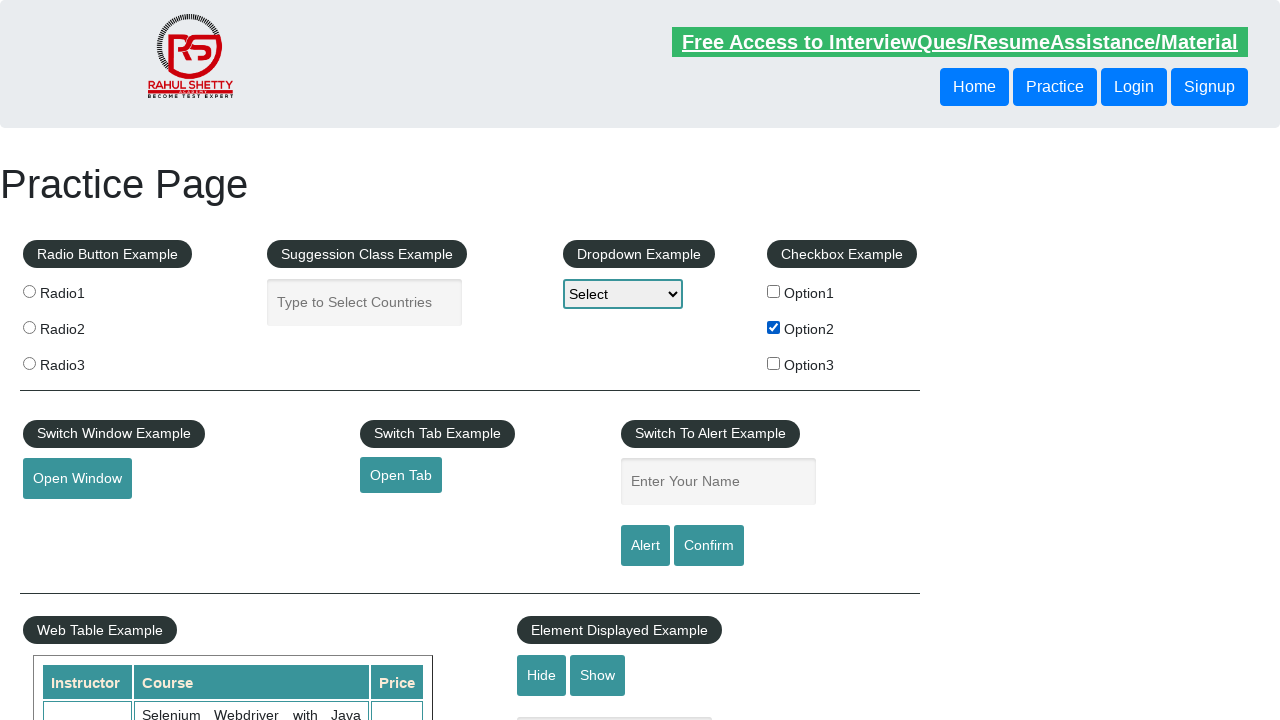

Verified checkbox 'option2' is selected
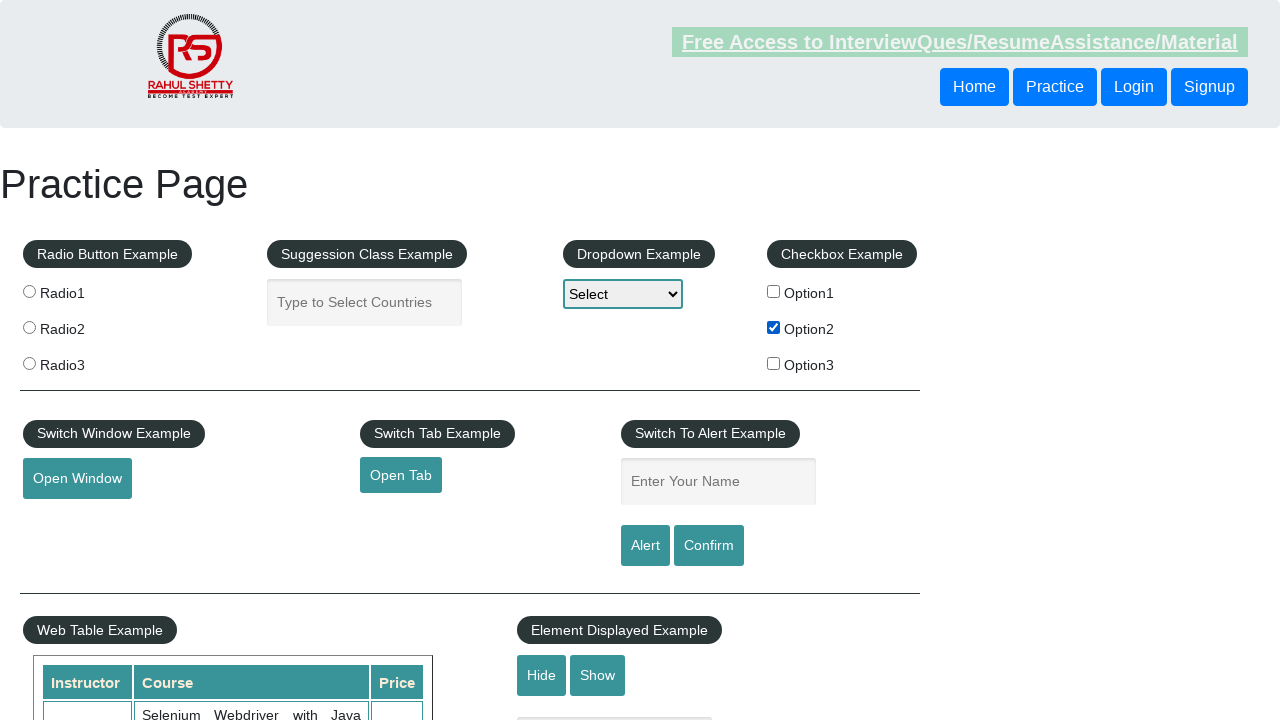

Clicked third radio button (index 2) at (29, 363) on input[name='radioButton'] >> nth=2
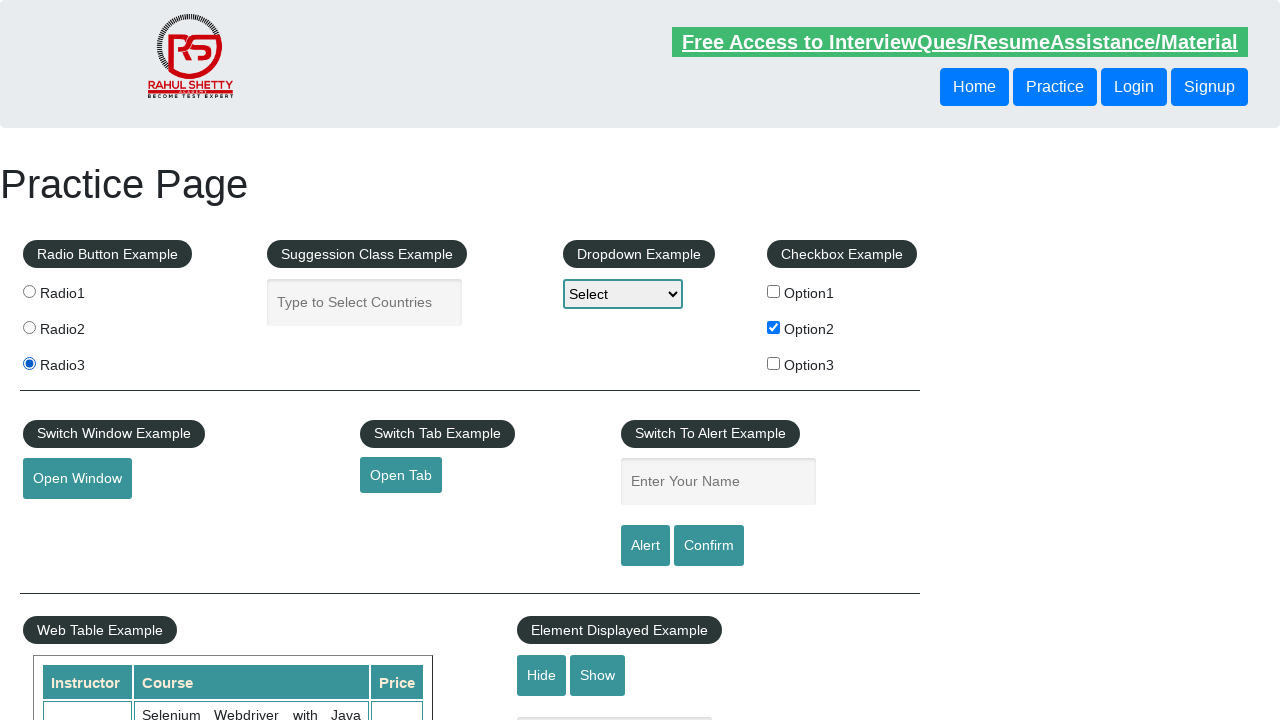

Verified third radio button is selected
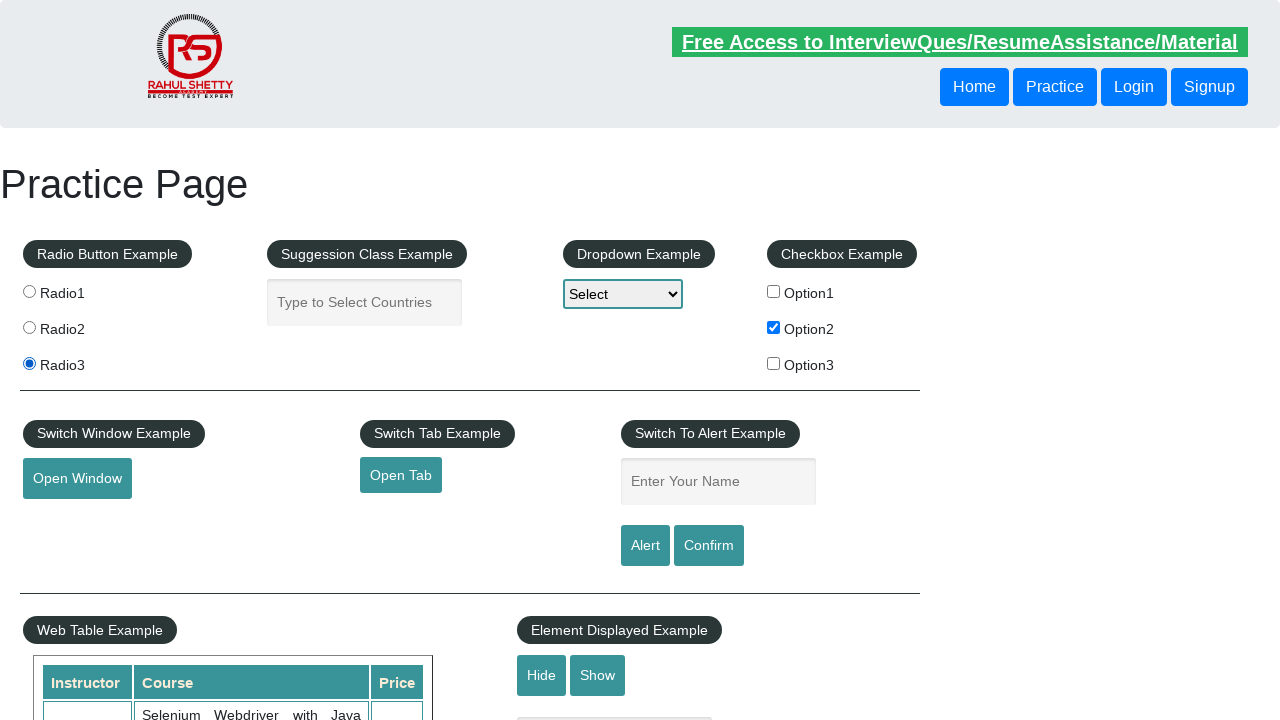

Verified textbox is initially visible
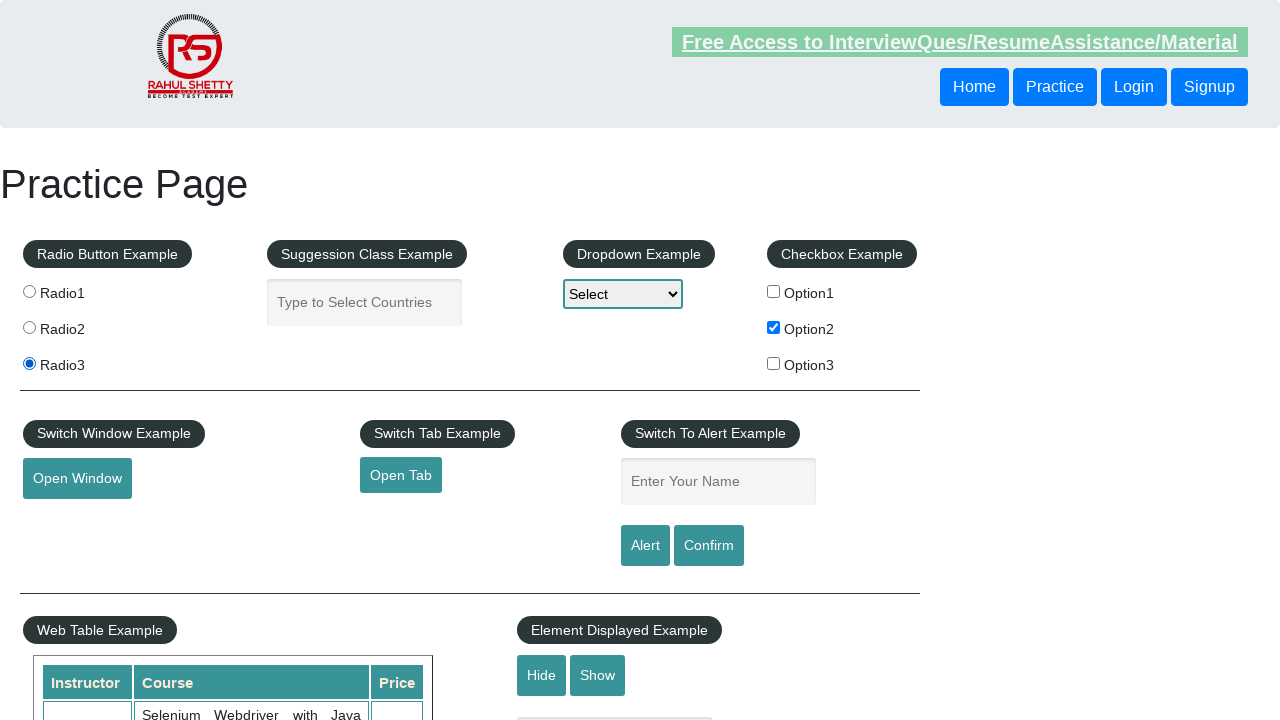

Clicked hide button to hide textbox at (542, 675) on #hide-textbox
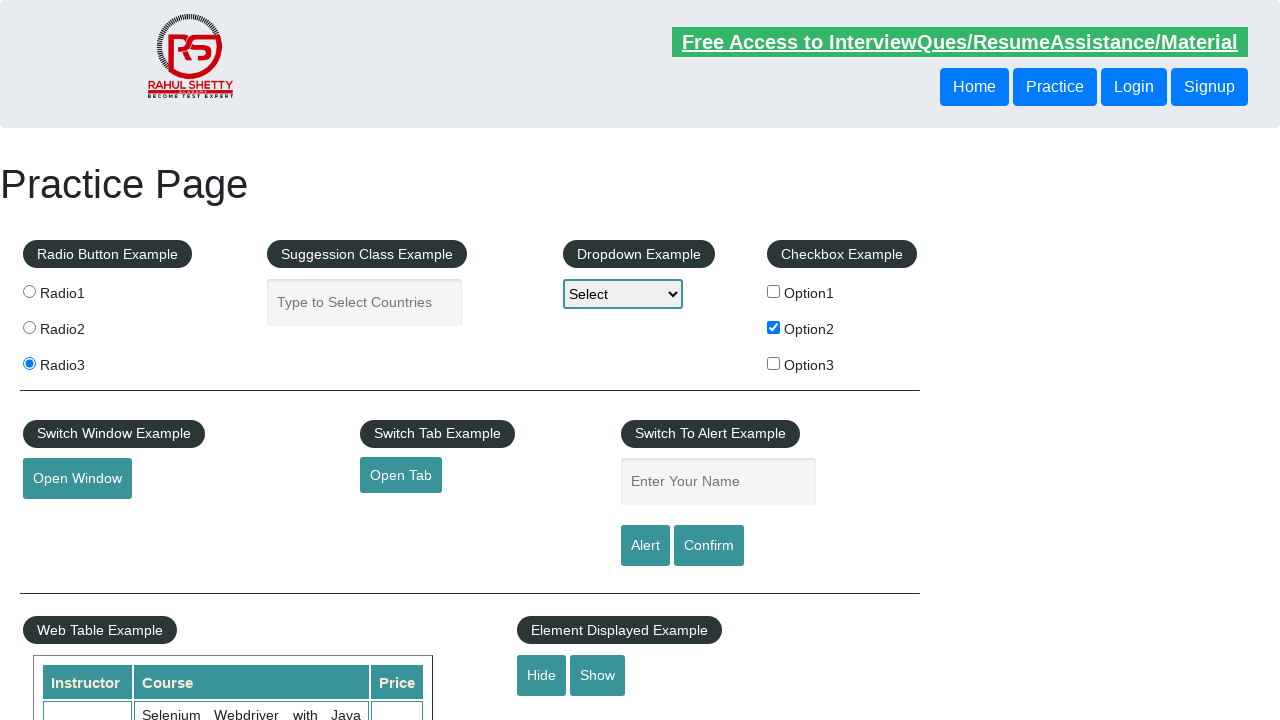

Waited for textbox to become hidden
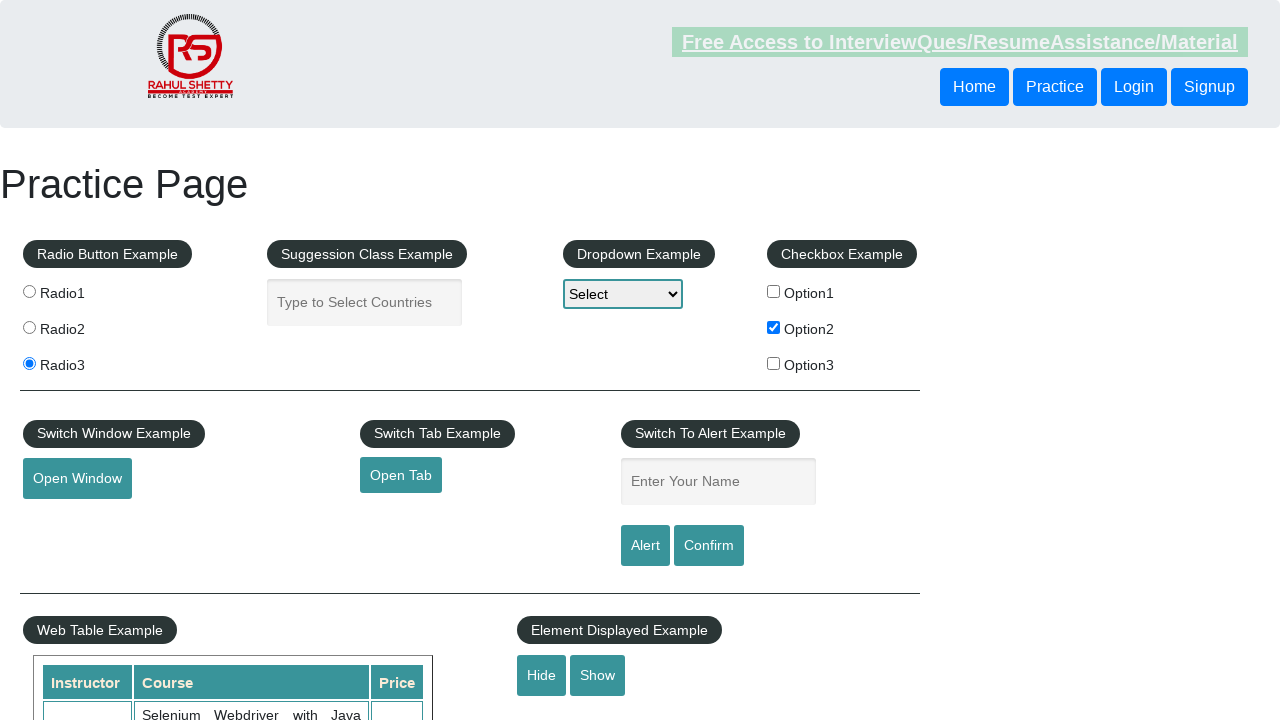

Verified textbox is now hidden
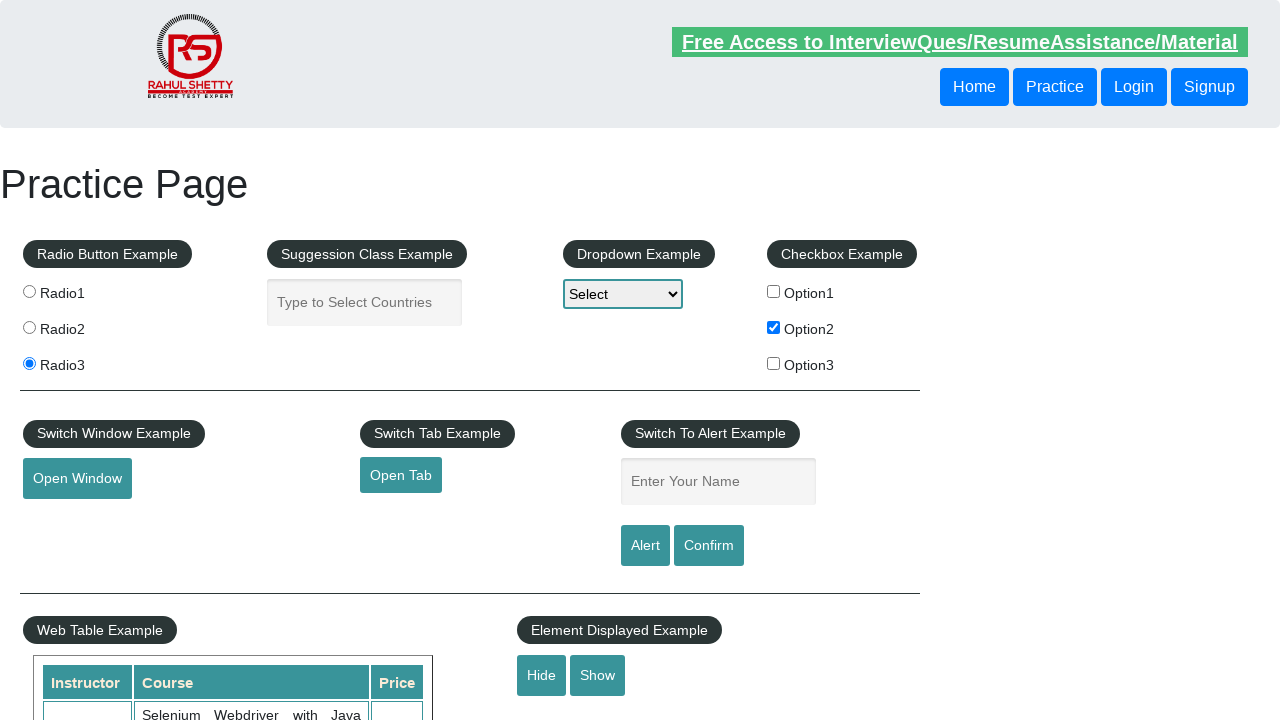

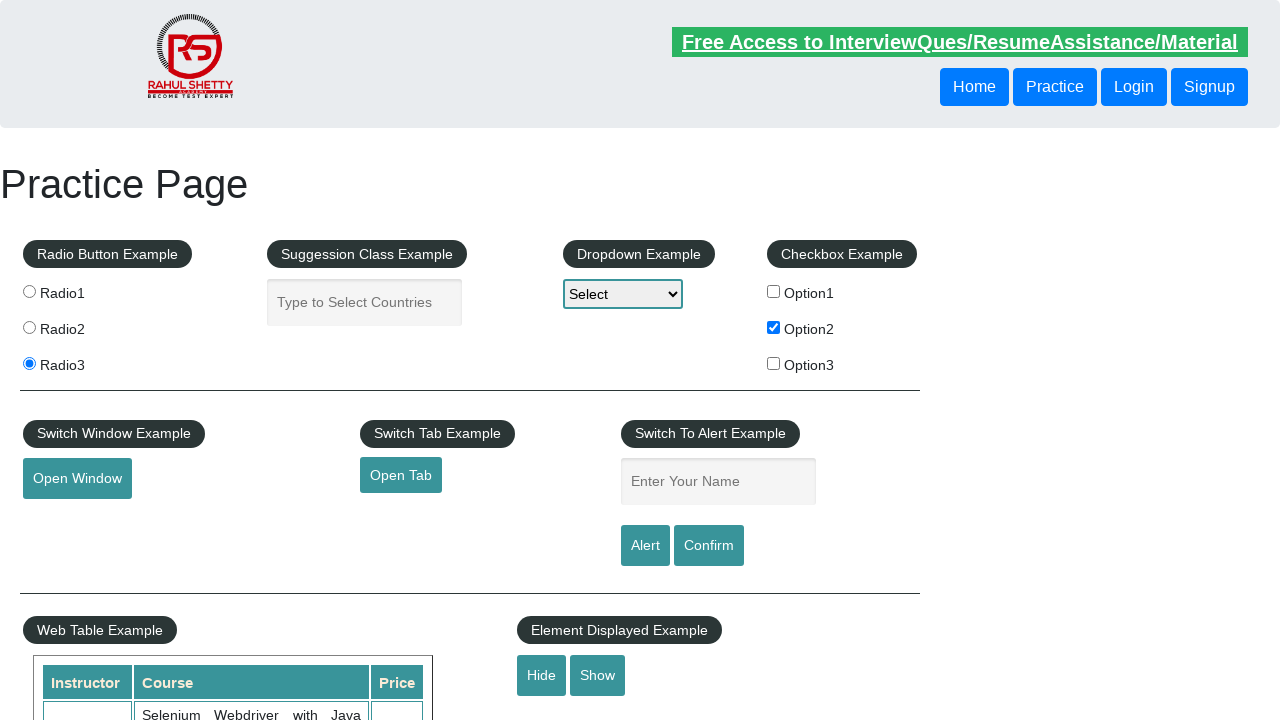